Tests iframe draggable functionality by switching to an iframe and dragging an element diagonally

Starting URL: http://jqueryui.com/draggable/

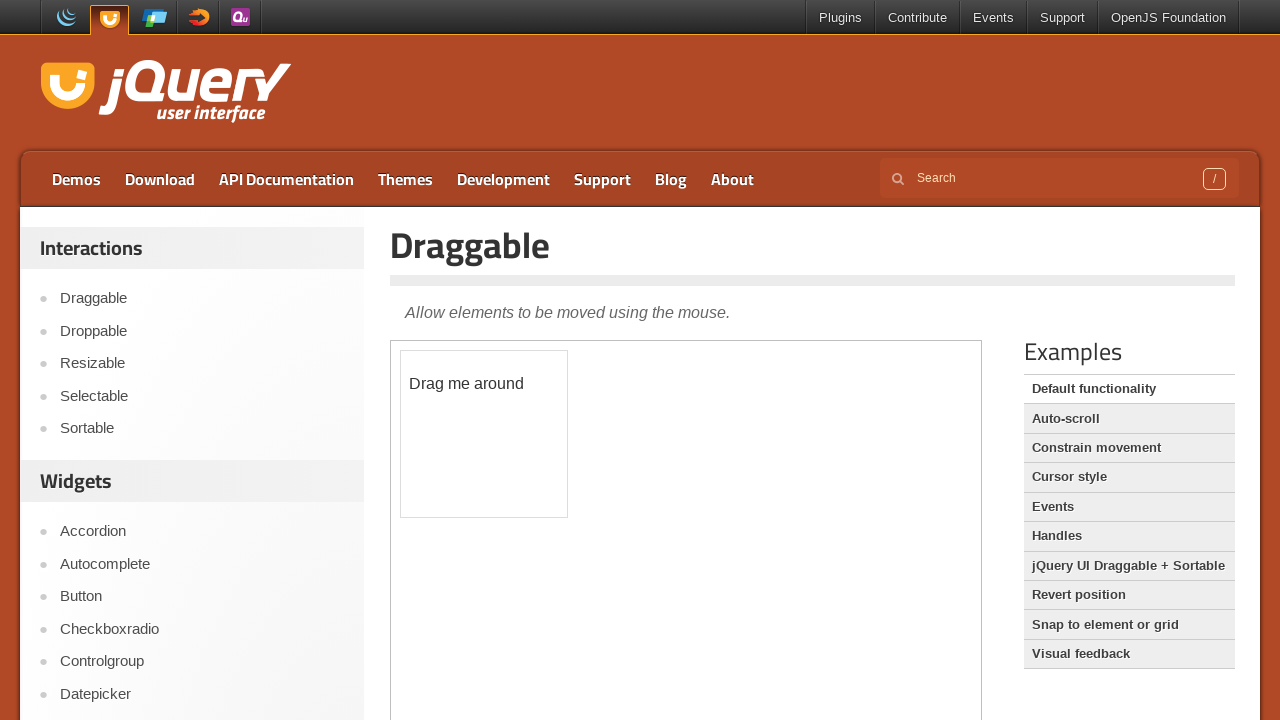

Located the demo iframe
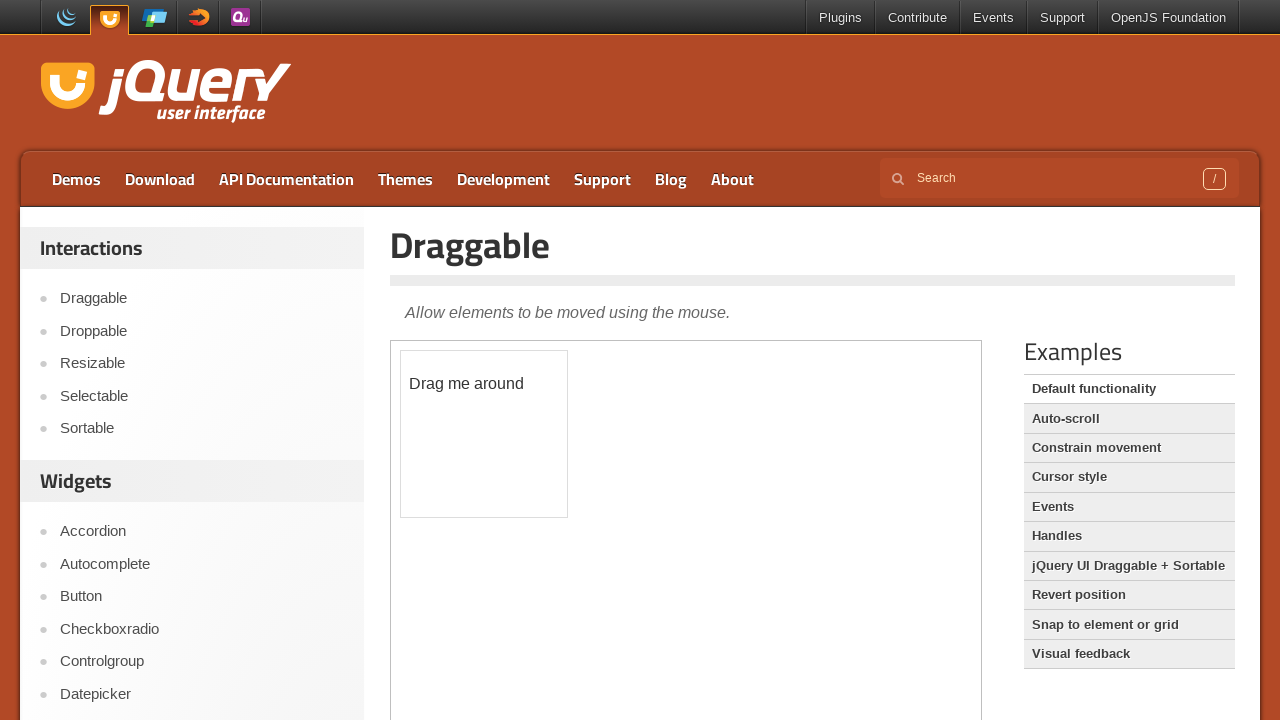

Located the draggable element in iframe
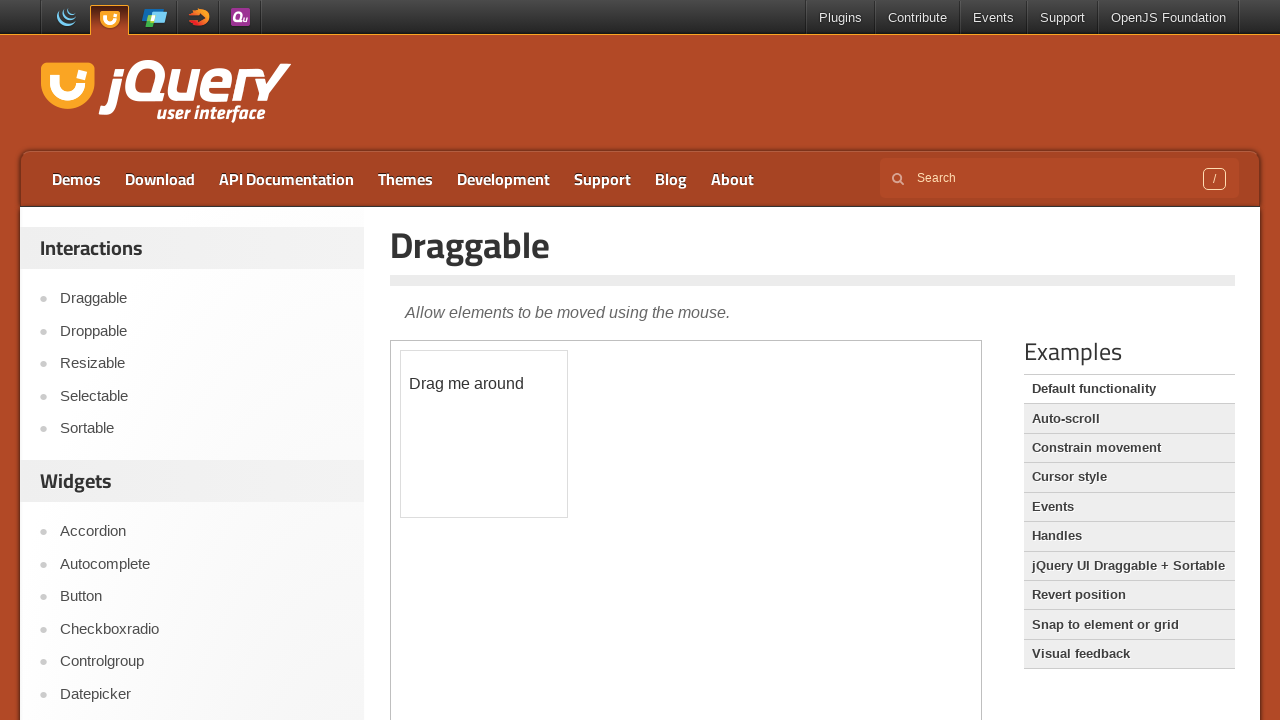

Retrieved bounding box of draggable element
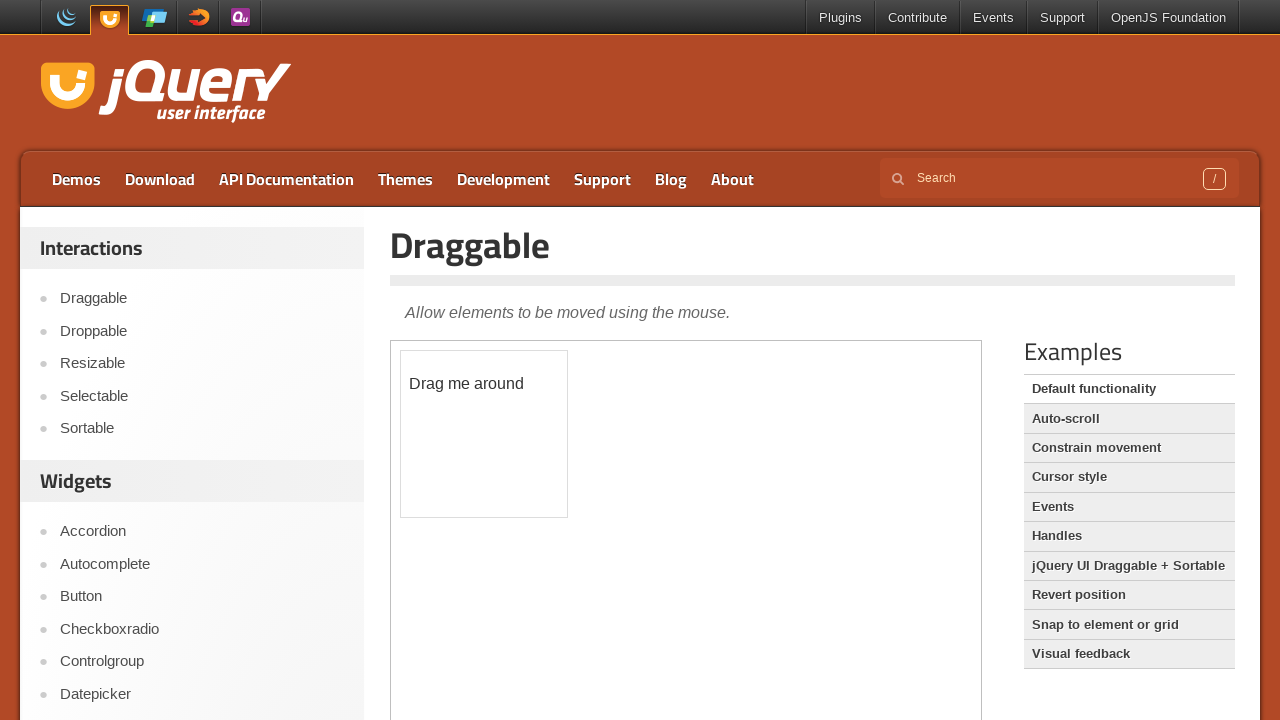

Moved mouse to center of draggable element at (484, 434)
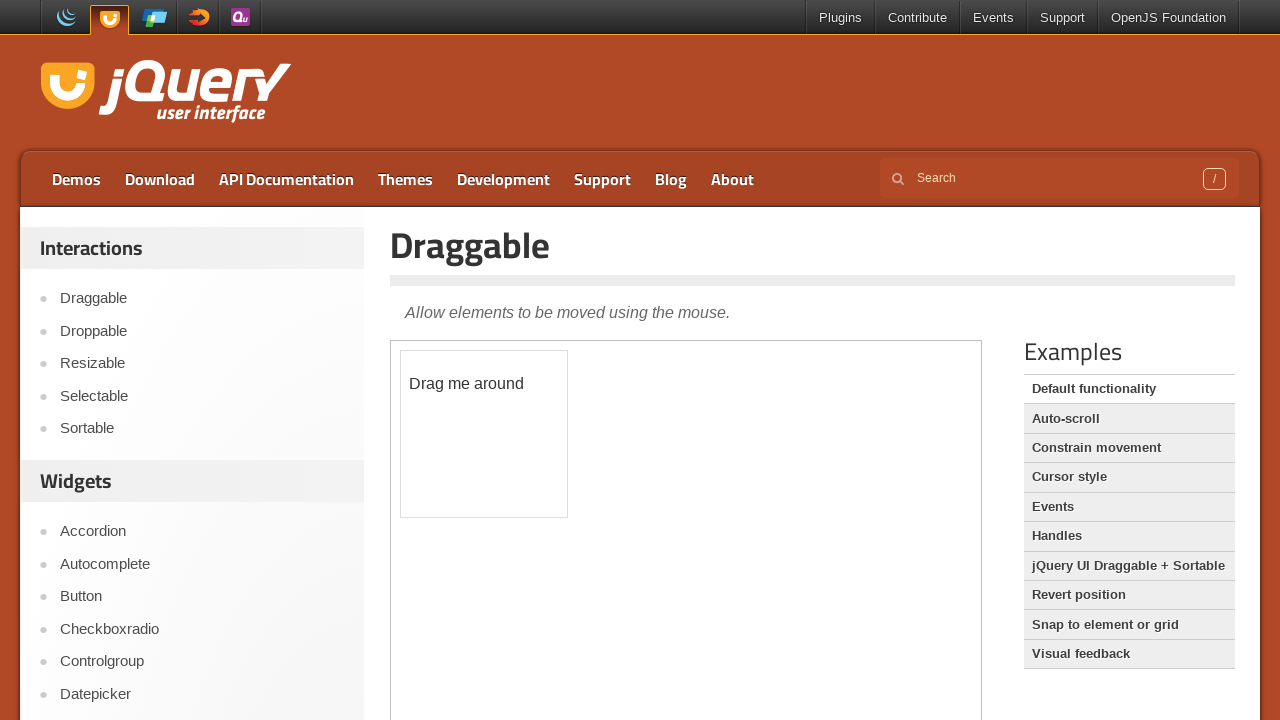

Pressed mouse button down on draggable element at (484, 434)
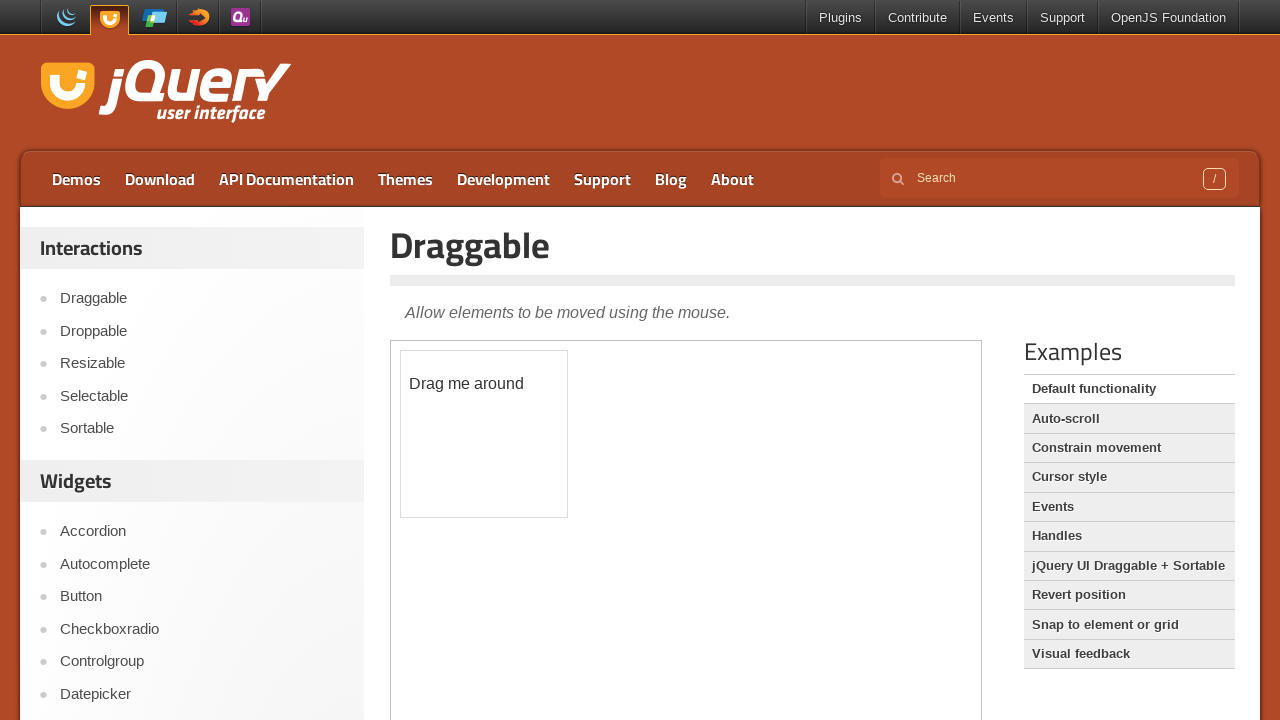

Moved mouse diagonally 80 pixels in both directions at (480, 430)
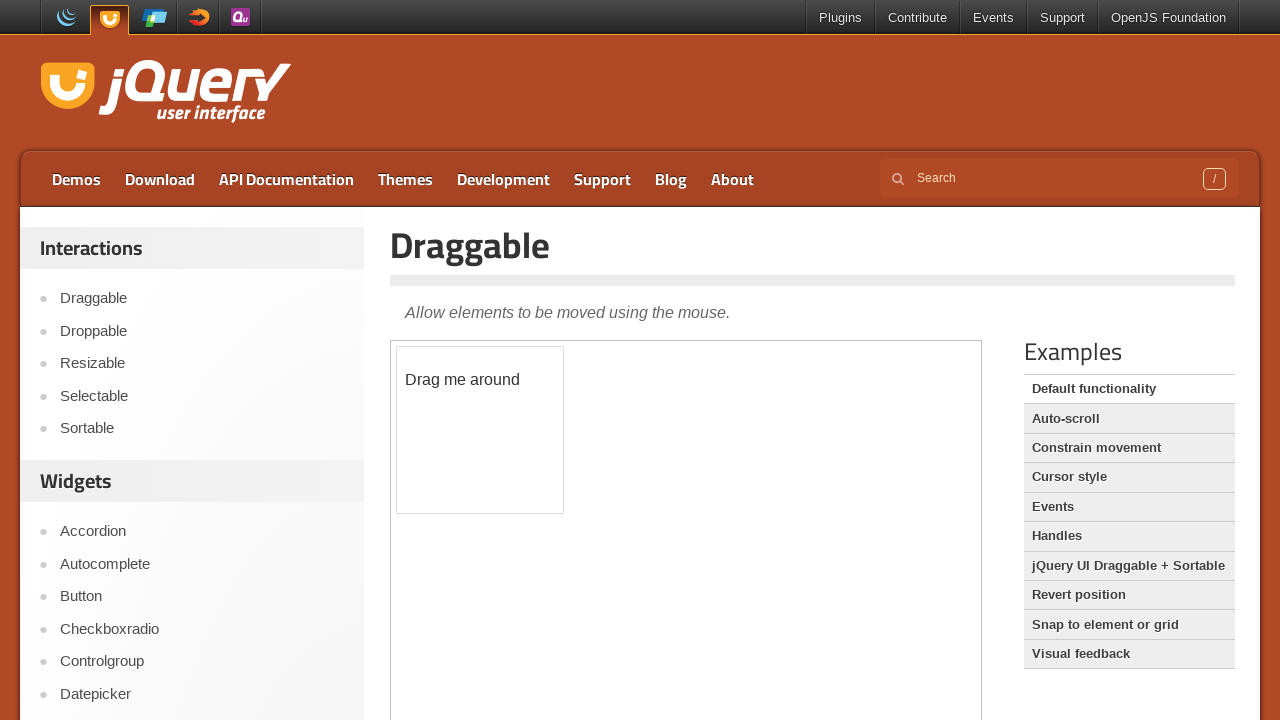

Released mouse button to complete drag operation at (480, 430)
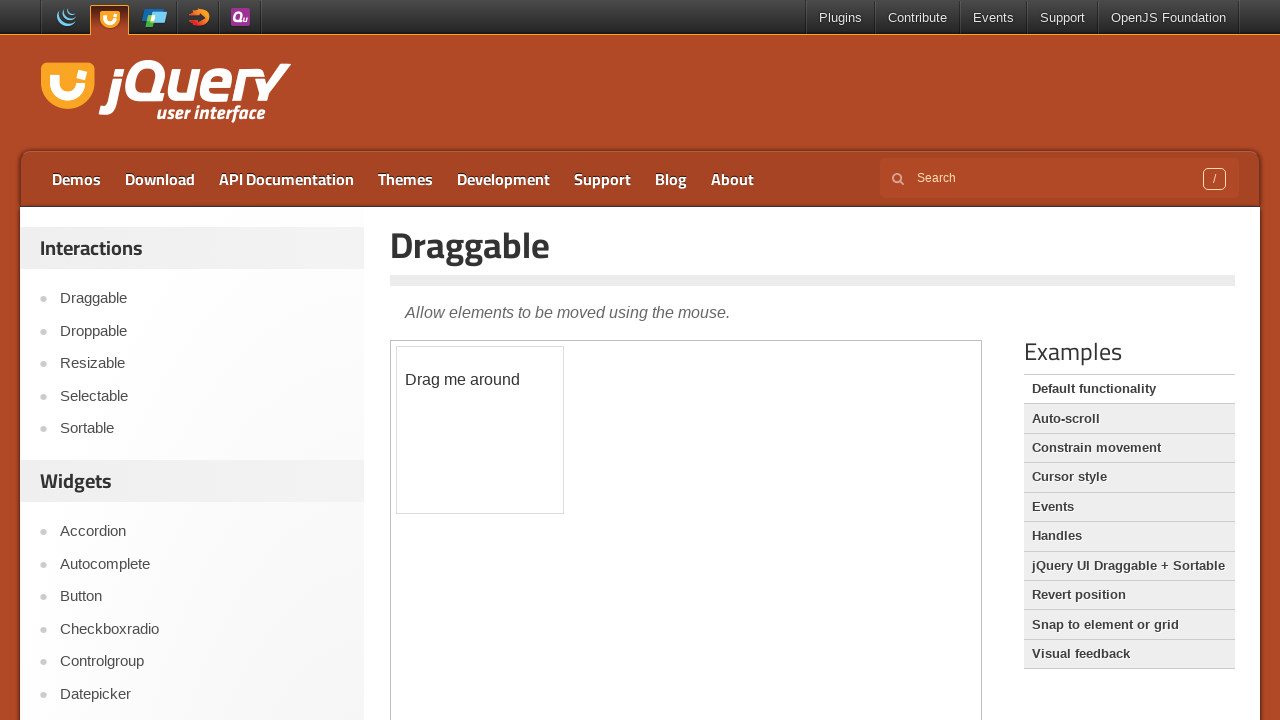

Clicked on Draggable link at (1129, 566) on a:has-text('Draggable')
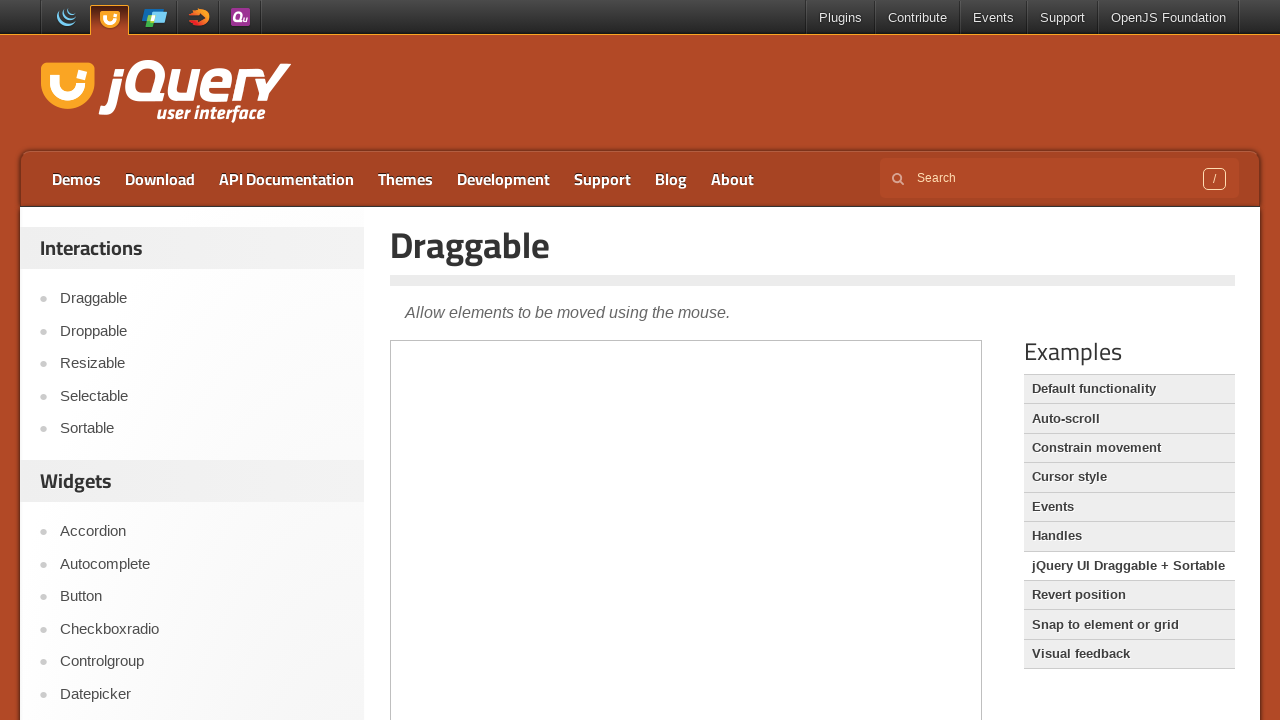

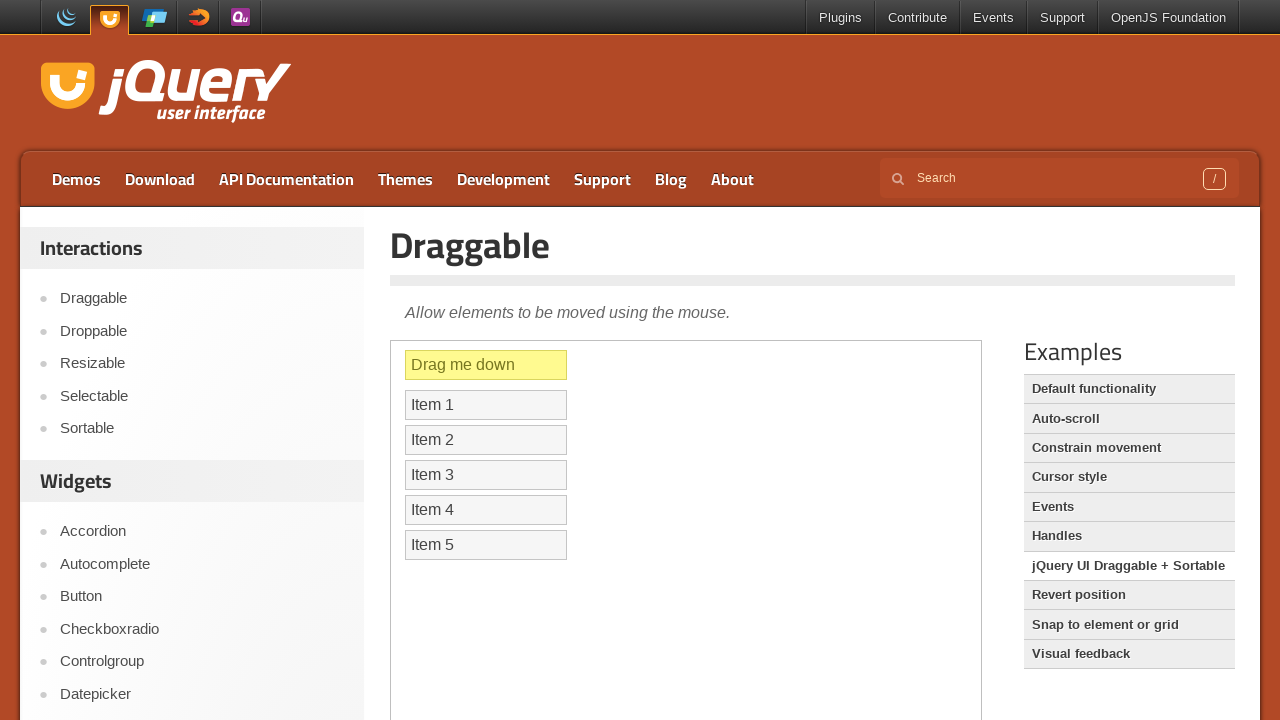